Tests the text box form on DemoQA by expanding a dropdown menu, navigating to the text box section, filling in user information fields (name, email, addresses), and submitting the form.

Starting URL: https://demoqa.com/elements

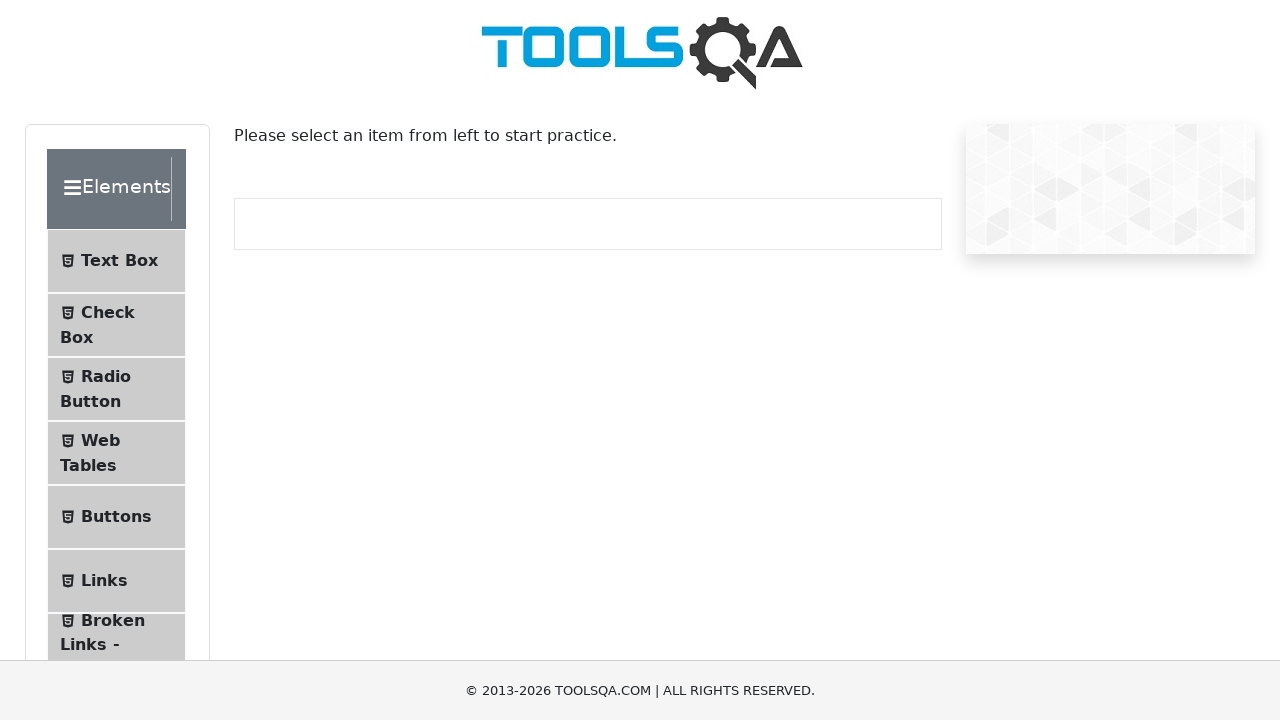

Clicked dropdown icon to expand menu at (196, 189) on .icon
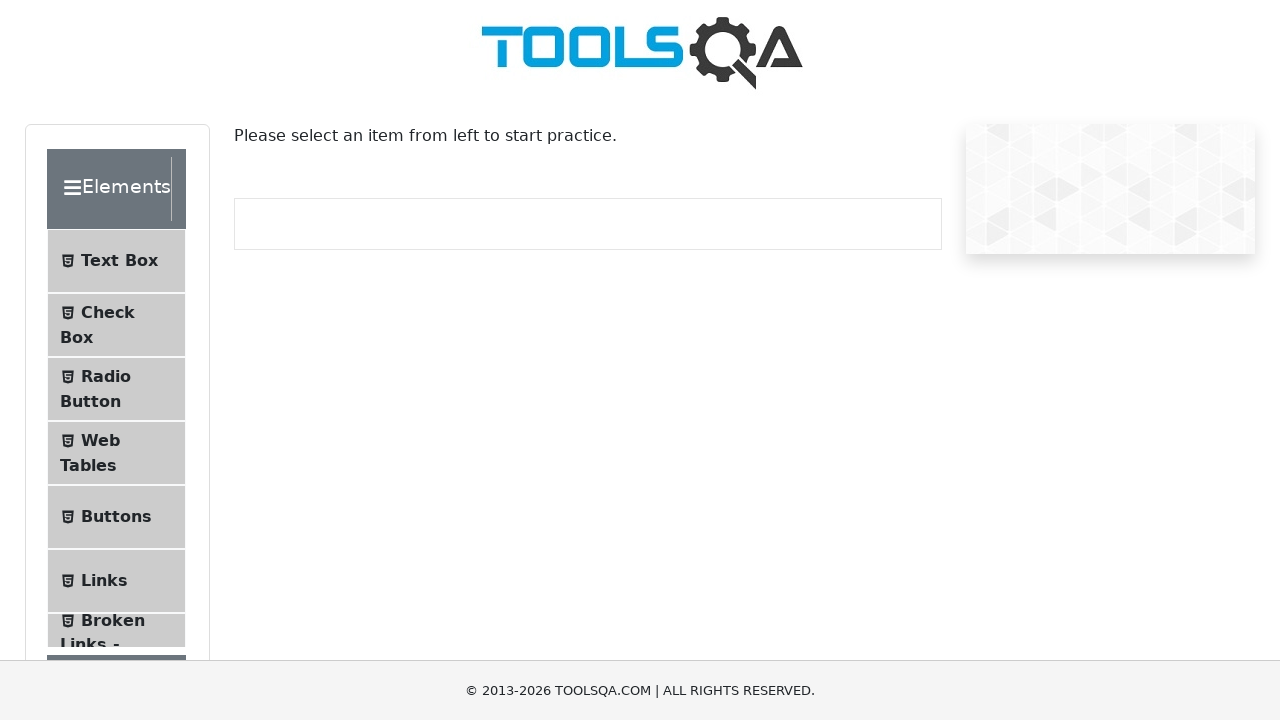

Clicked dropdown icon again to expand menu at (196, 189) on .icon
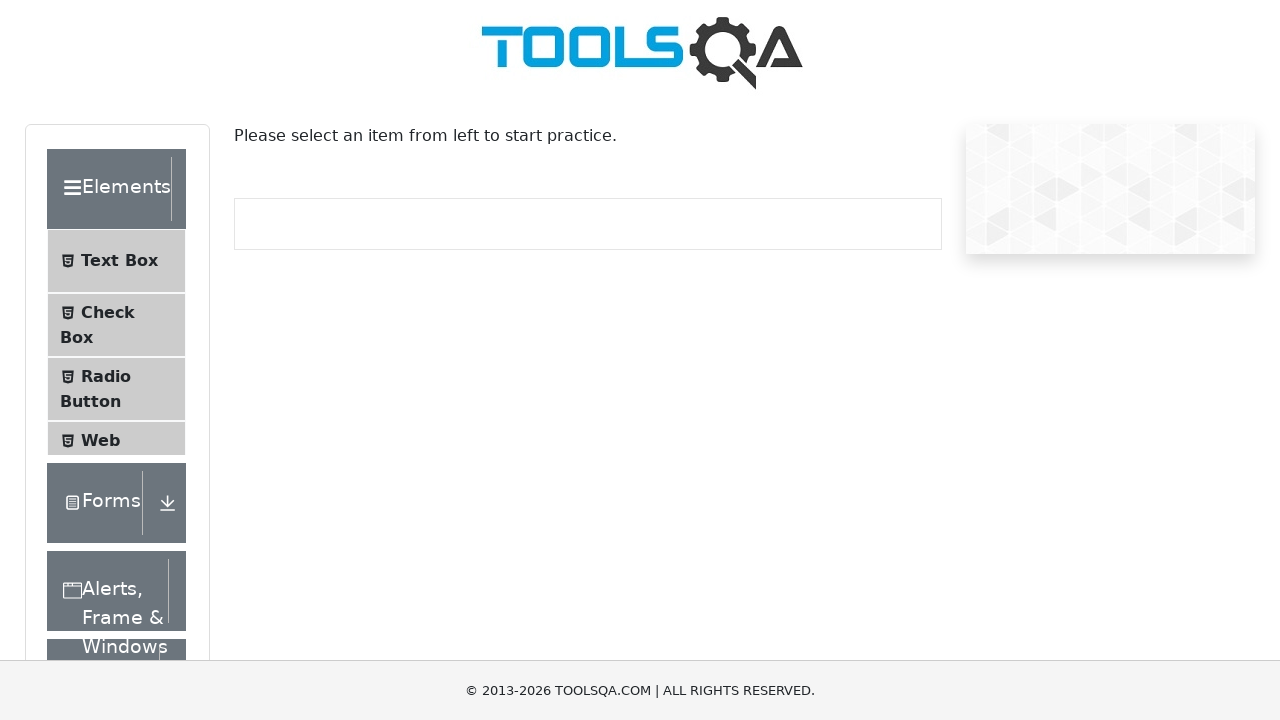

Clicked on text box menu item at (116, 261) on #item-0
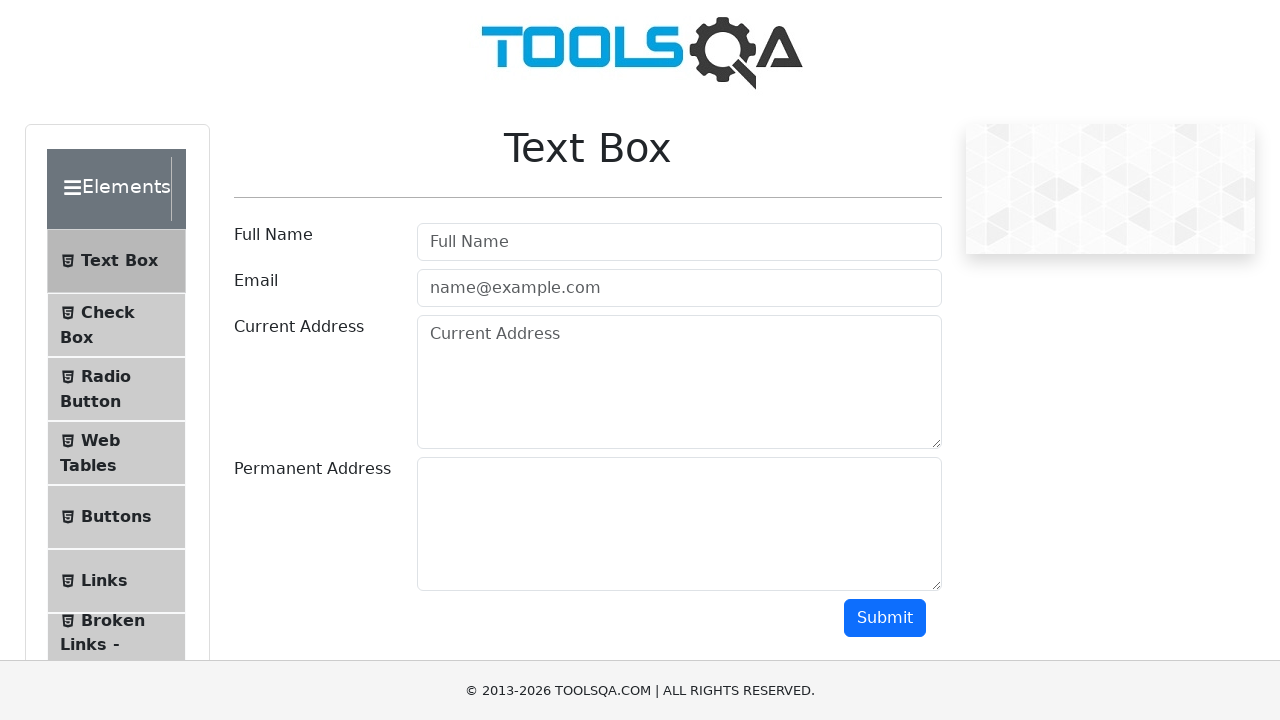

Filled username field with 'Andres' on #userName
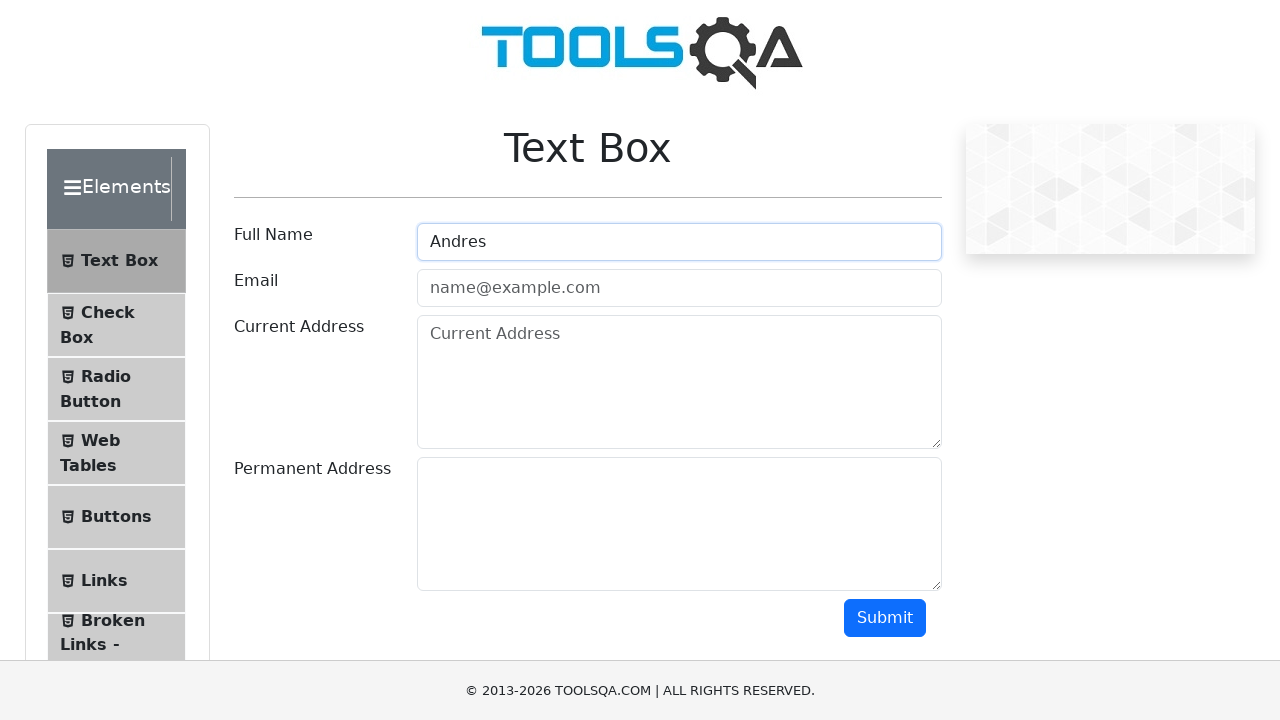

Filled email field with 'Andres@prueba.com' on #userEmail
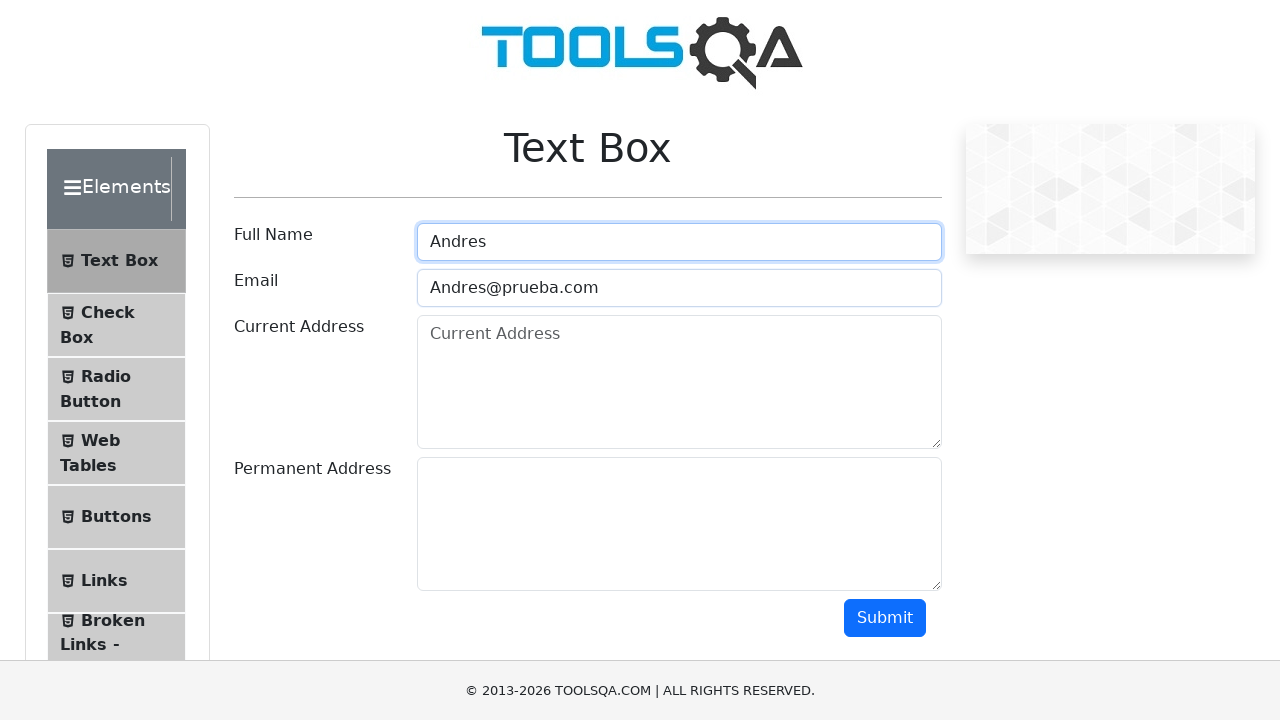

Filled current address field with 'Av Prueba 5500' on #currentAddress
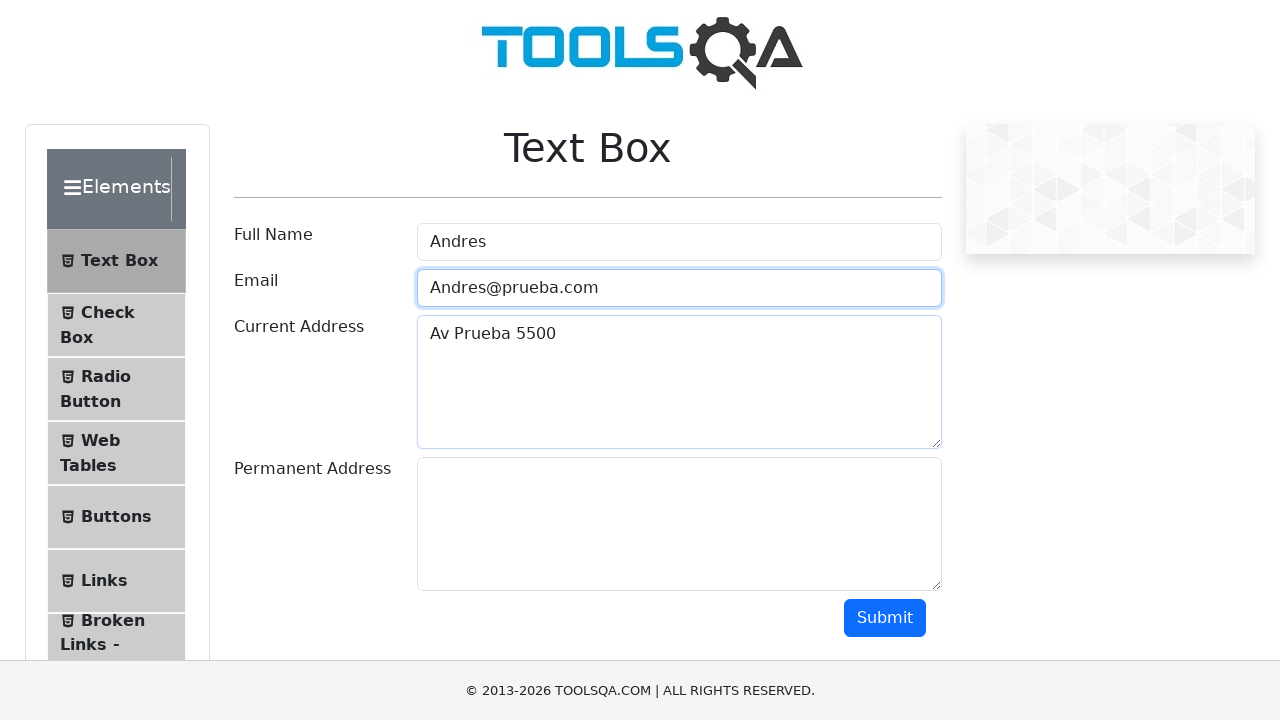

Filled permanent address field with 'Av Prueba 5500' on #permanentAddress
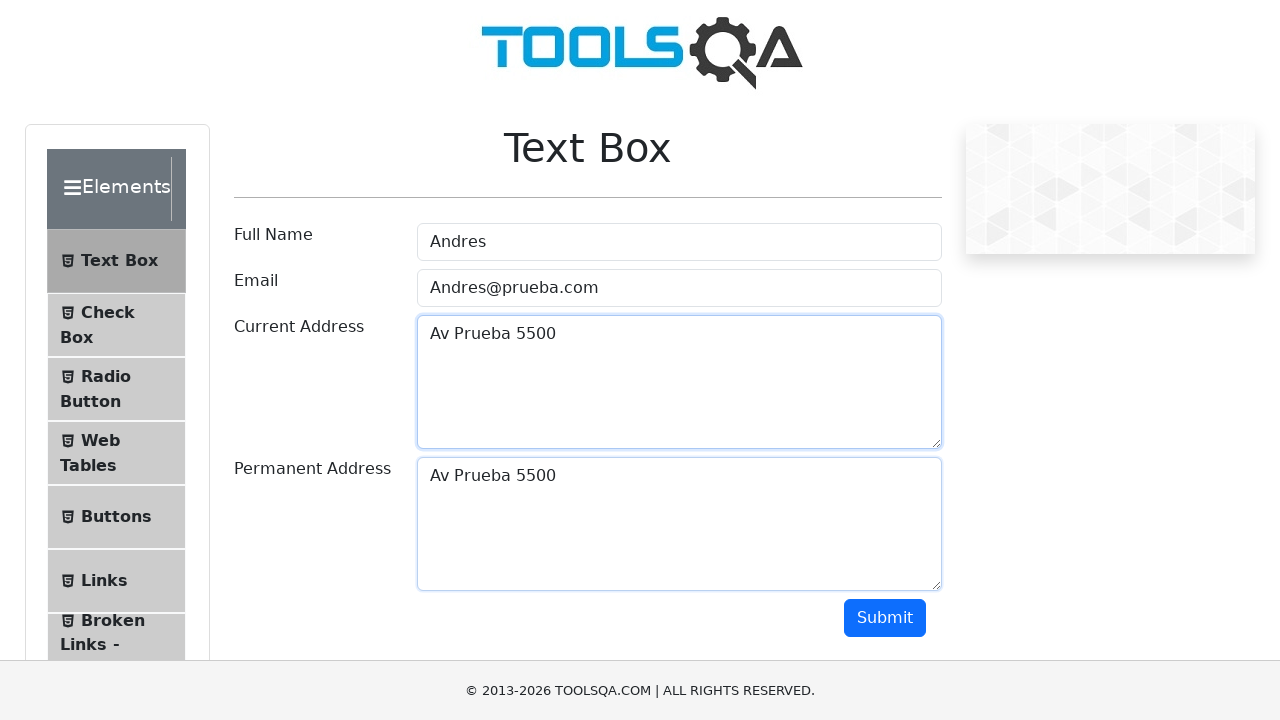

Clicked submit button to submit the form at (885, 618) on #submit
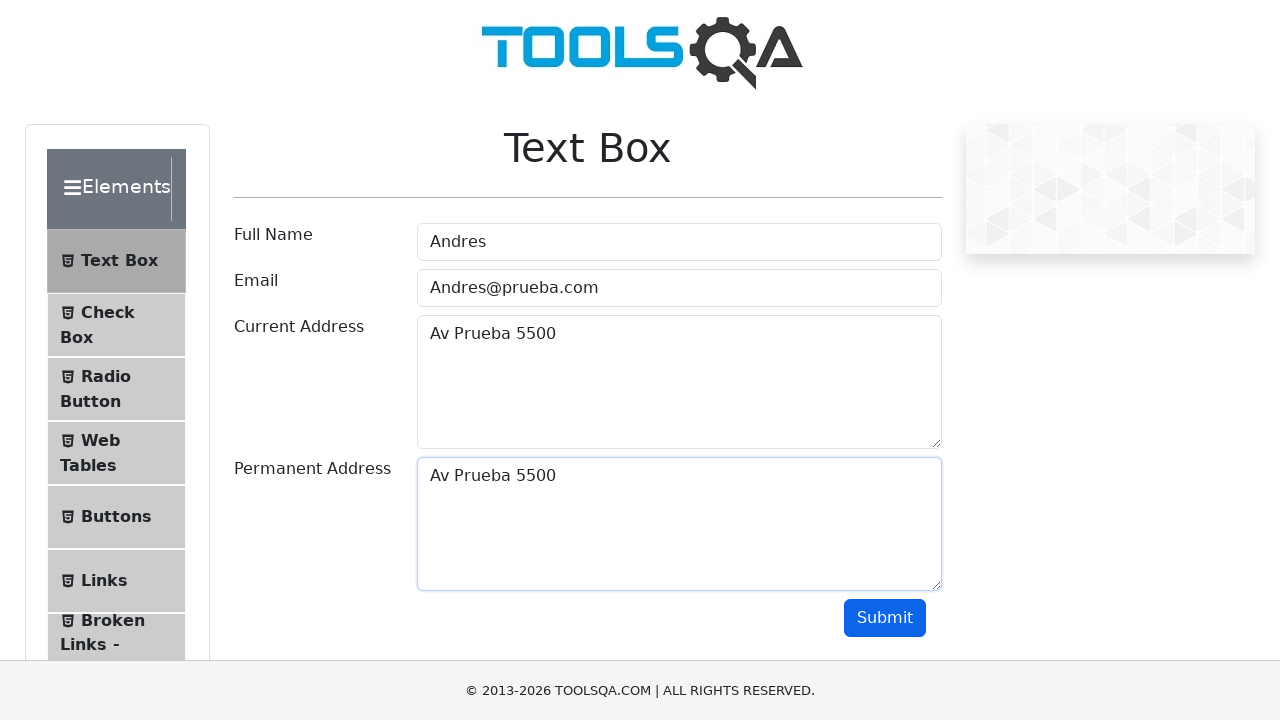

Form output appeared on the page
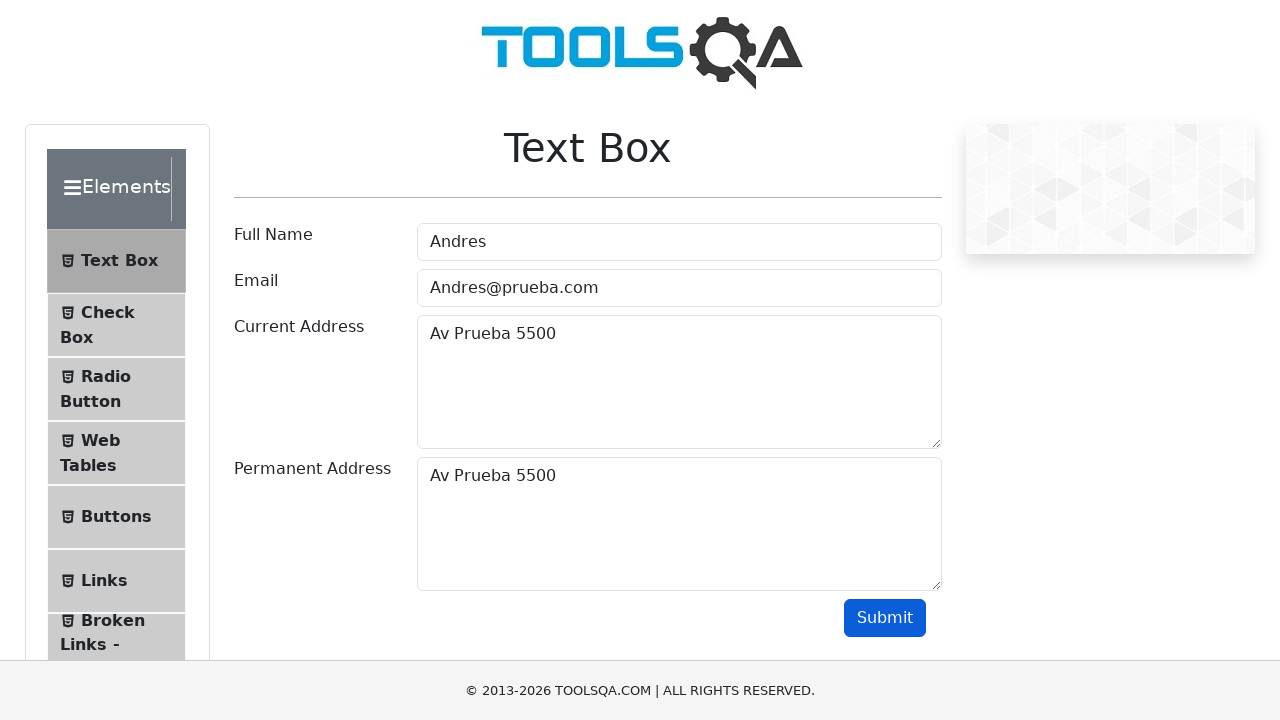

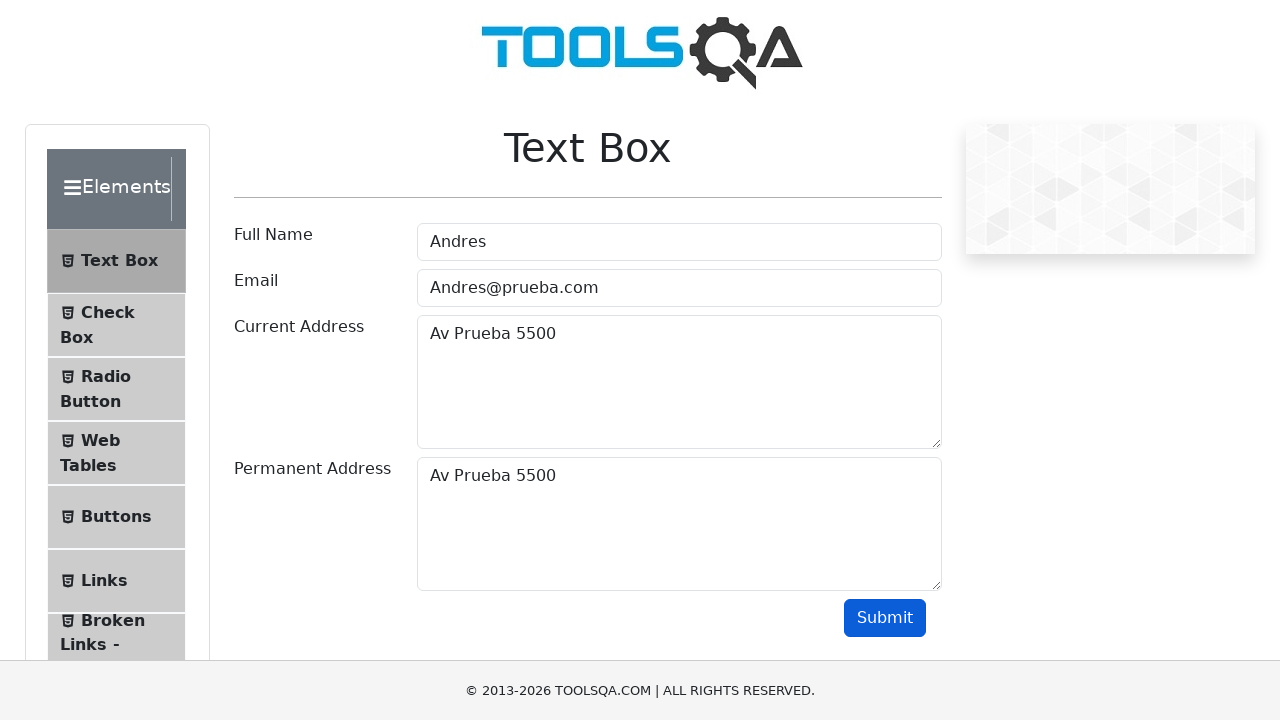